Tests the bank manager workflow in a demo banking application by clicking Bank Manager Login, navigating to Open Account, selecting a customer name and currency from dropdowns, and returning to the home page.

Starting URL: https://www.globalsqa.com/angularJs-protractor/BankingProject/#/

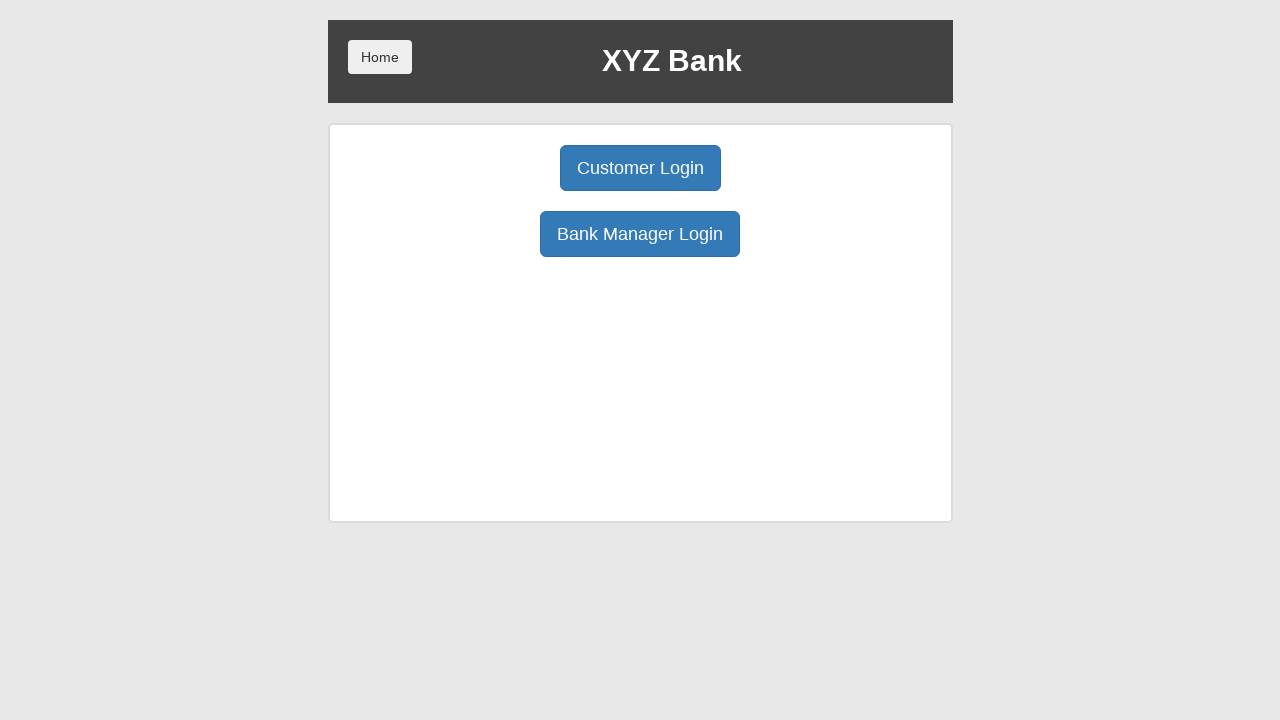

Clicked Bank Manager Login button at (640, 234) on xpath=//button[normalize-space()='Bank Manager Login']
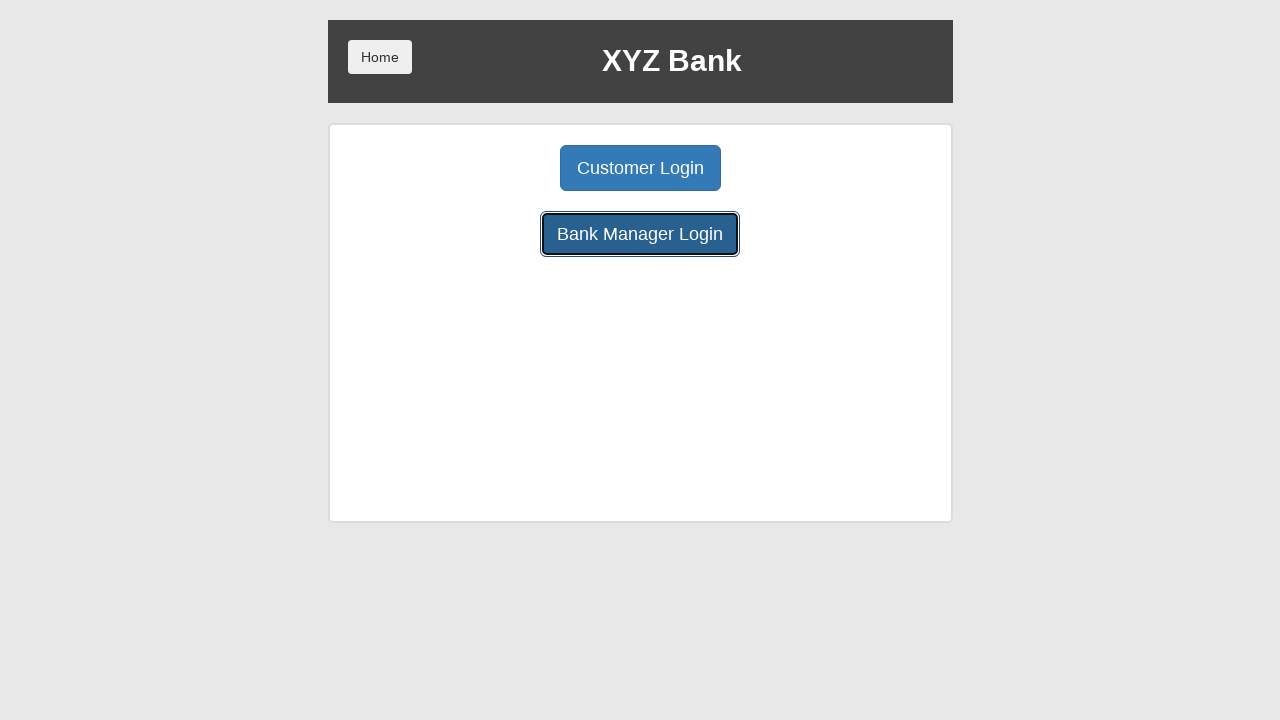

Waited 1000ms for page to load after login
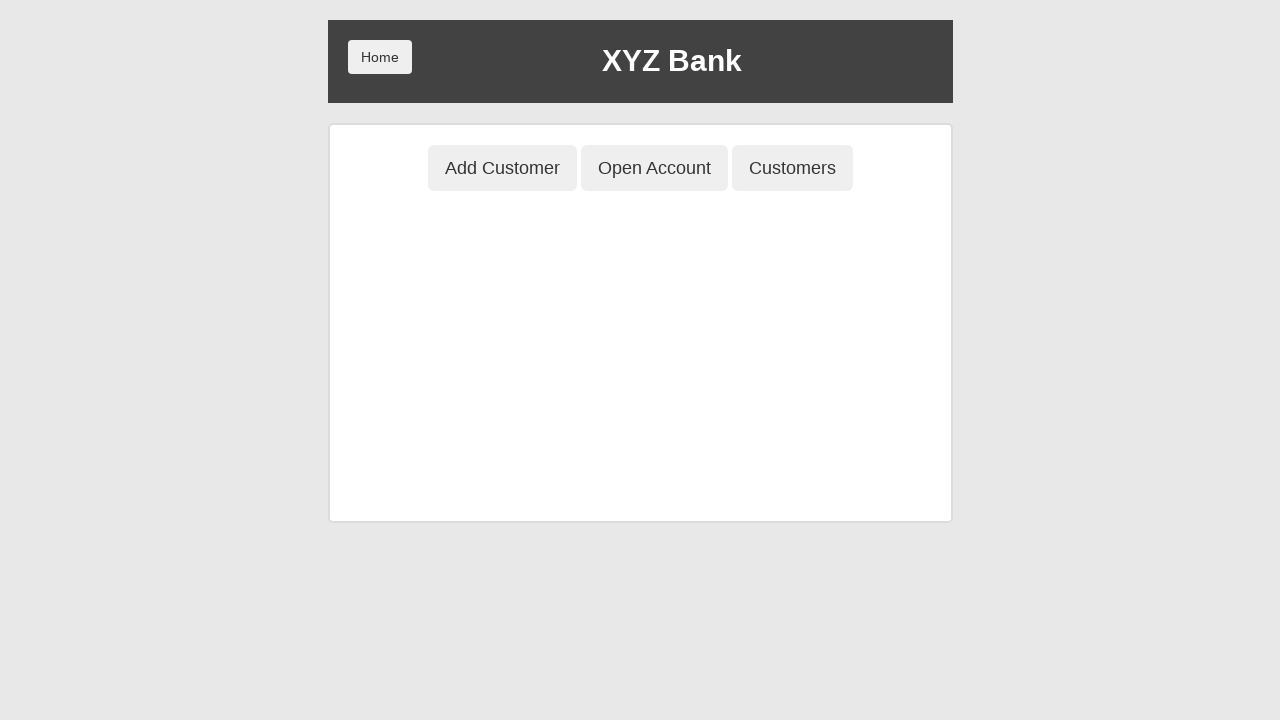

Clicked Open Account button at (654, 168) on xpath=//button[normalize-space()='Open Account']
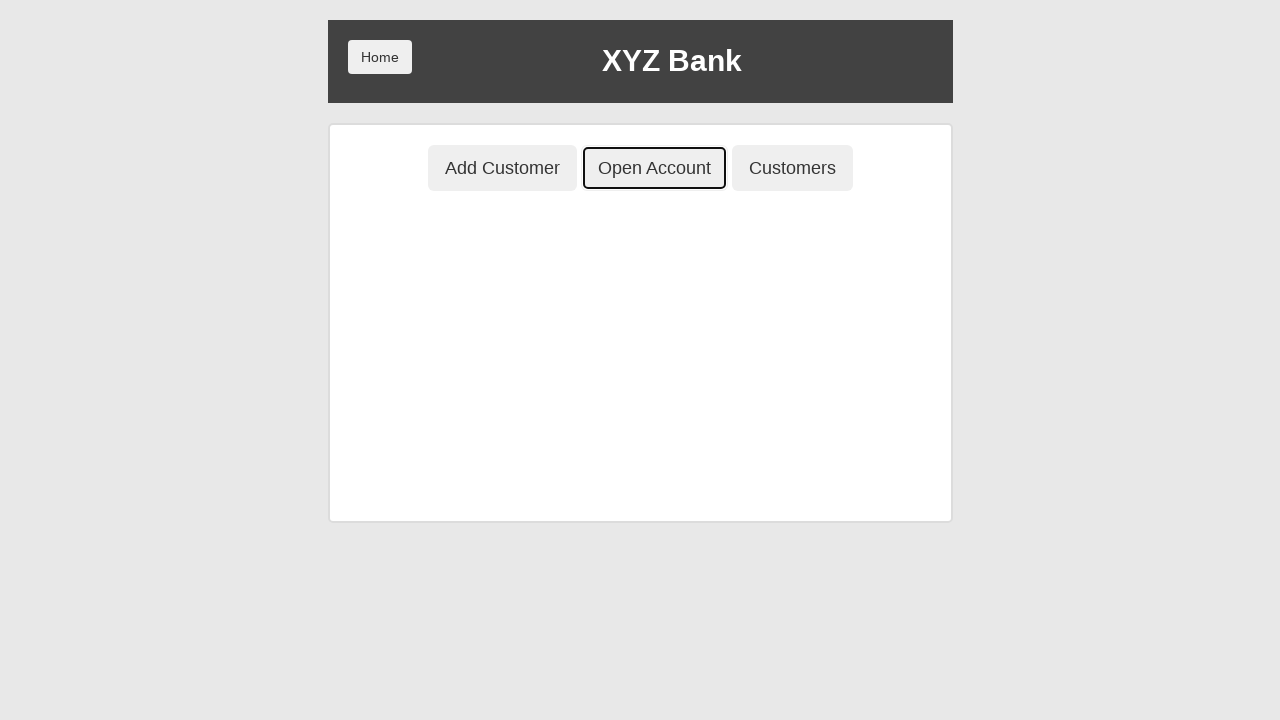

Open Account form loaded and userSelect dropdown appeared
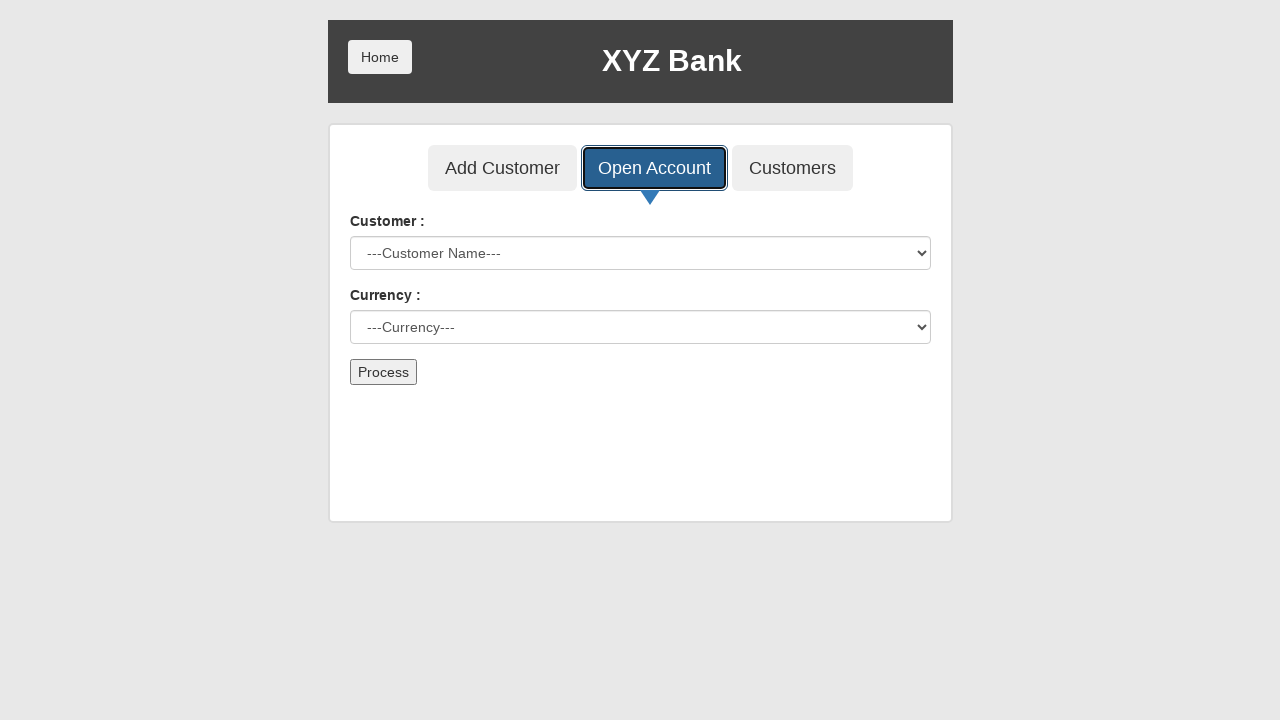

Selected 'Harry Potter' from customer name dropdown on #userSelect
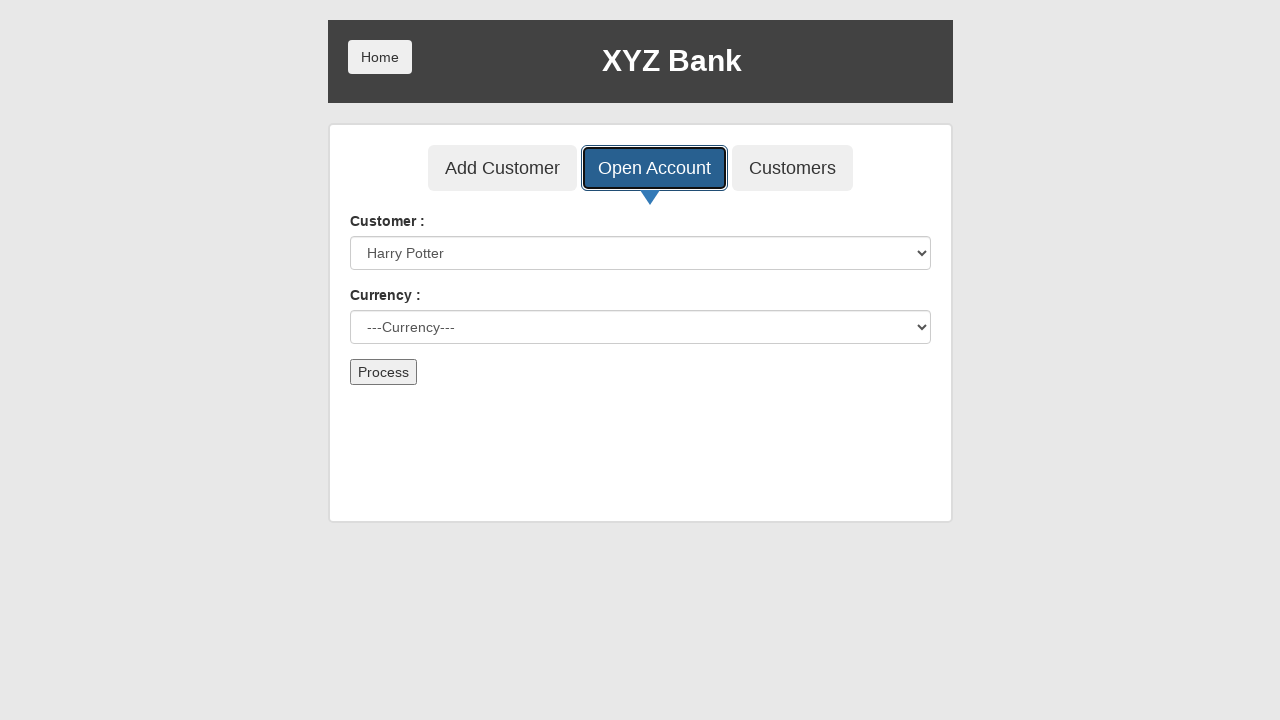

Selected 'Dollar' from currency dropdown on #currency
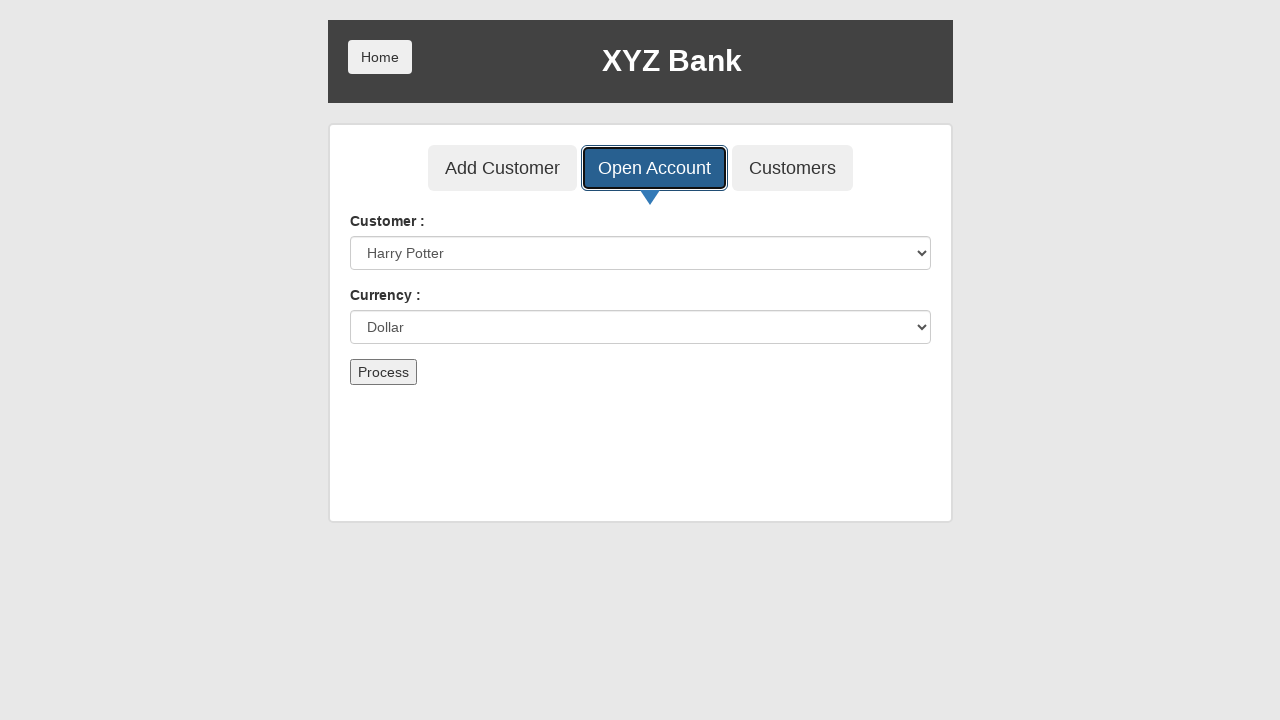

Clicked Home button to return to home page at (380, 57) on button.btn.home
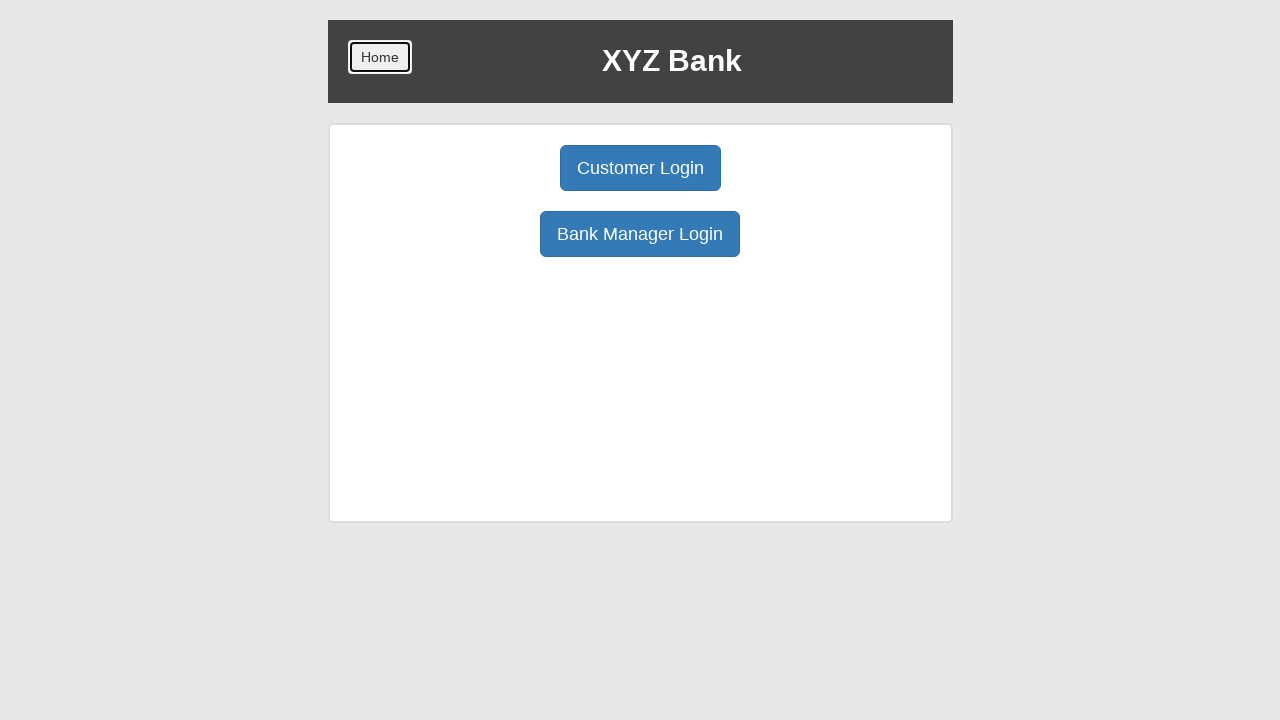

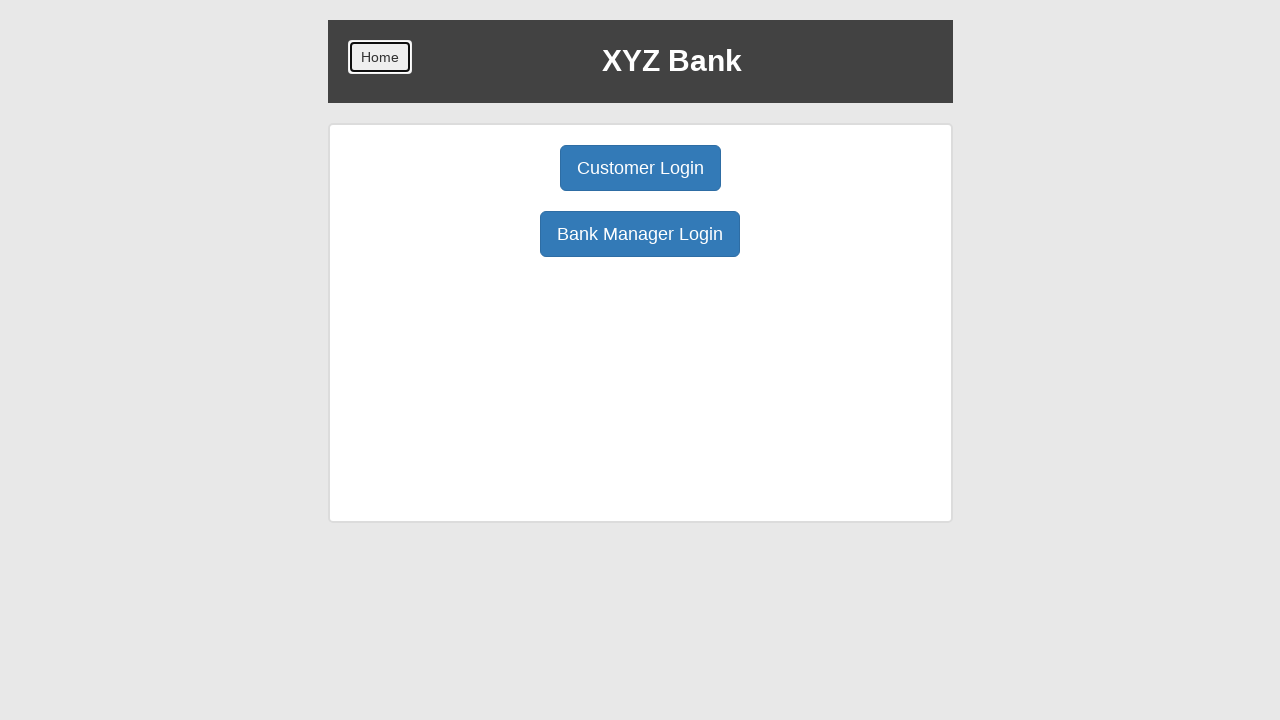